Tests the search/filter functionality on a practice e-commerce site by entering "Rice" in the search field and verifying that all displayed vegetable items contain "Rice" in their name.

Starting URL: https://rahulshettyacademy.com/seleniumPractise/#/offers

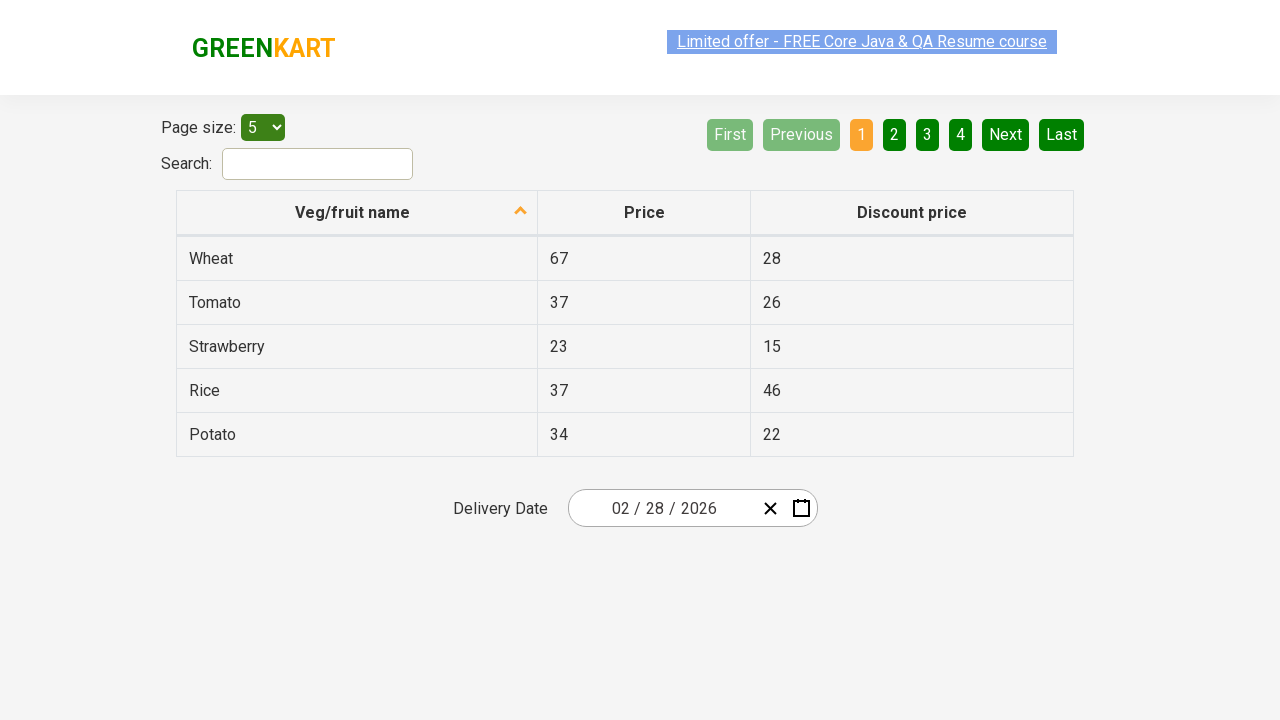

Filled search field with 'Rice' to filter vegetables on input#search-field
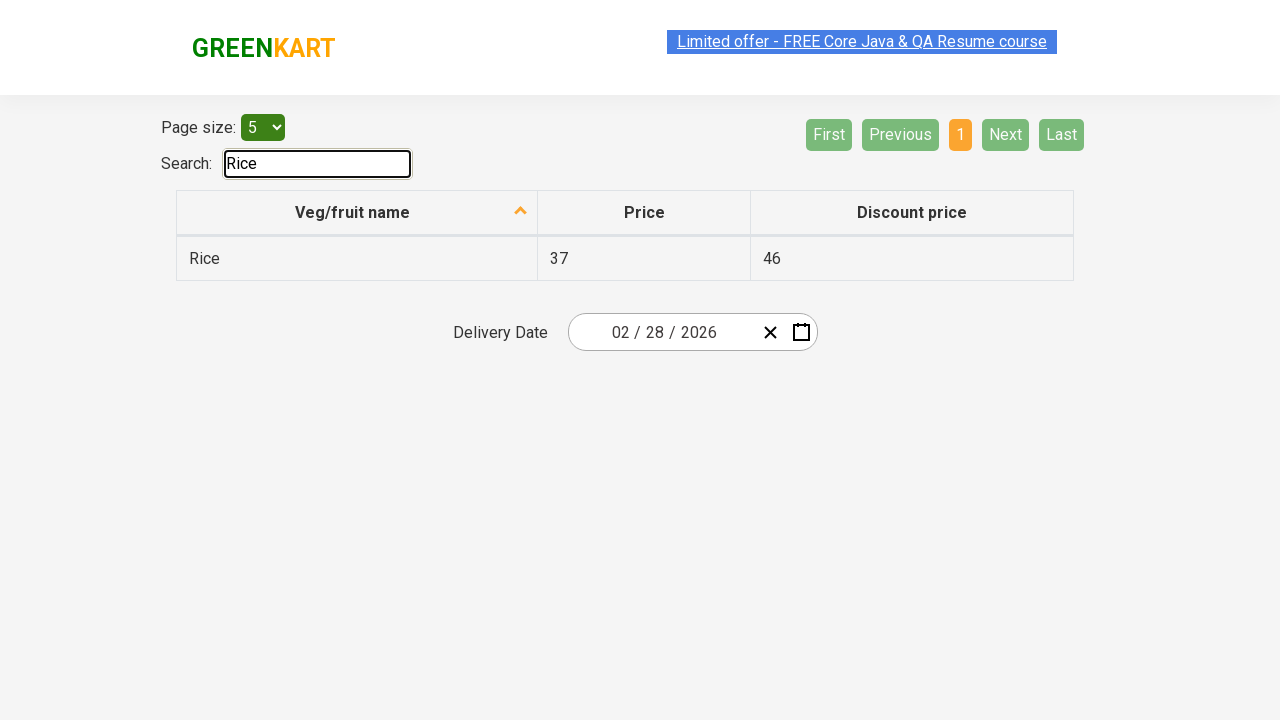

Waited for filtered results table to load
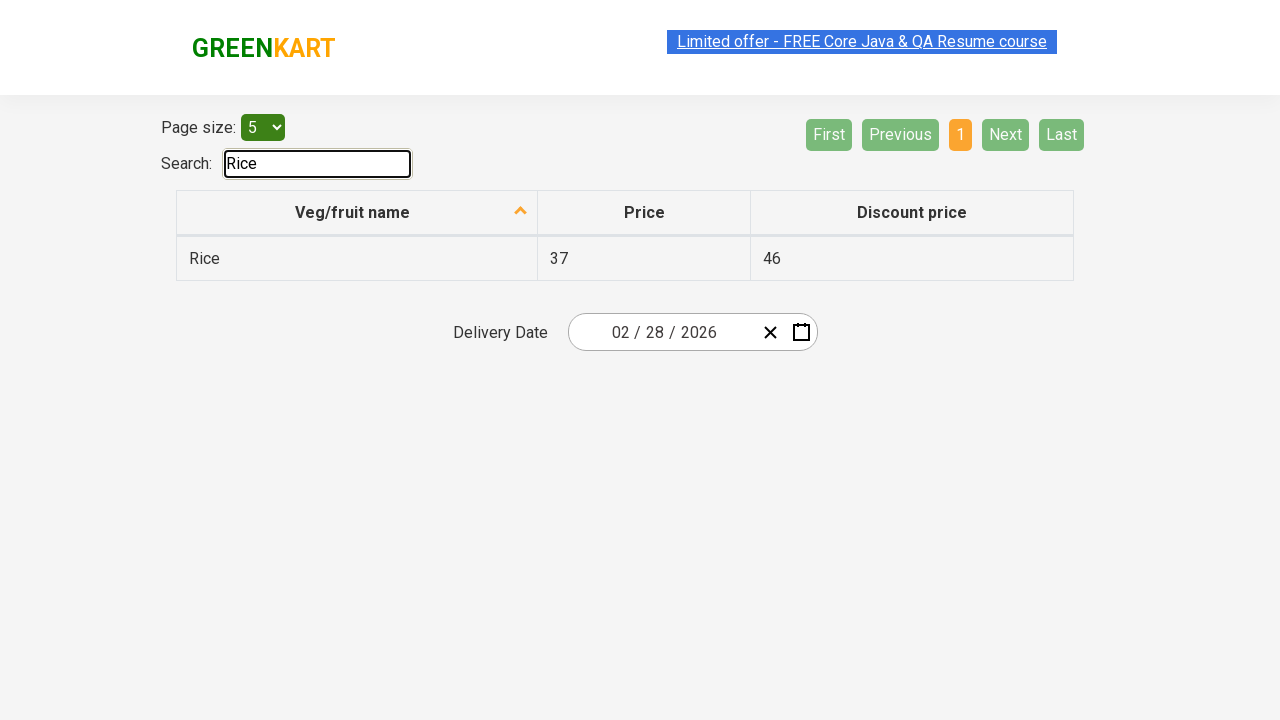

Retrieved all vegetable names from filtered results
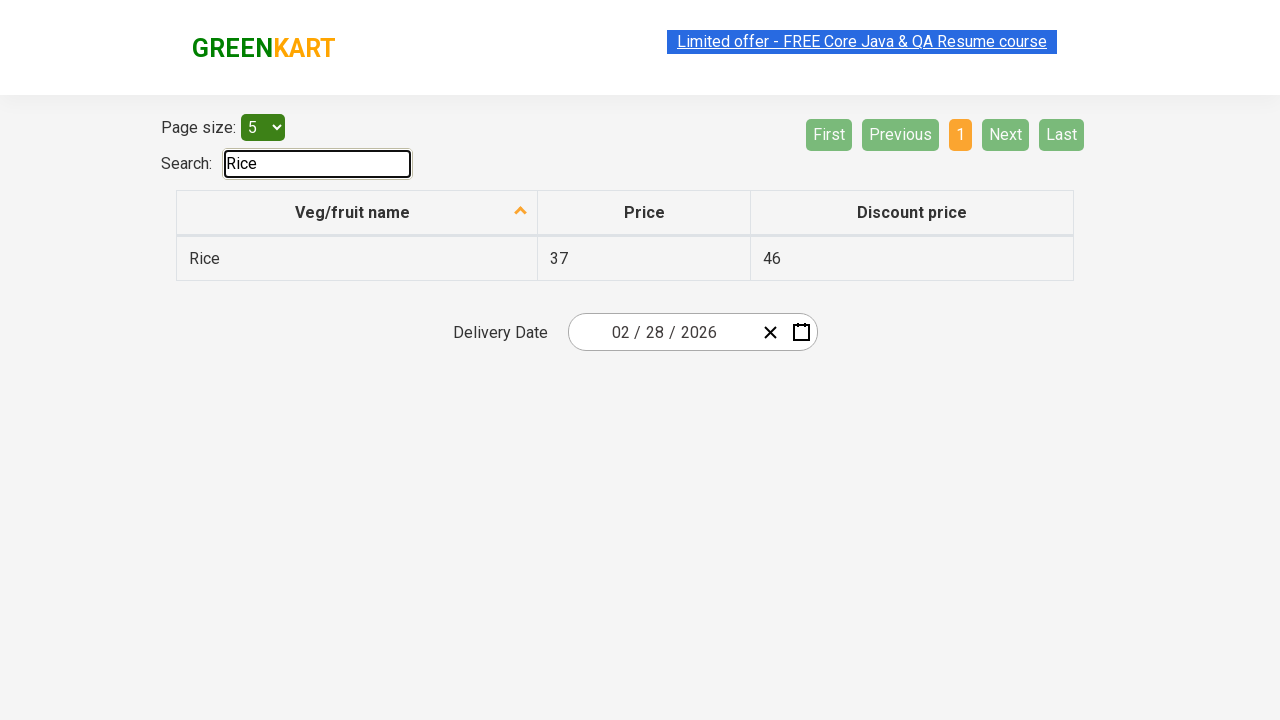

Verified vegetable item 'Rice' contains 'Rice'
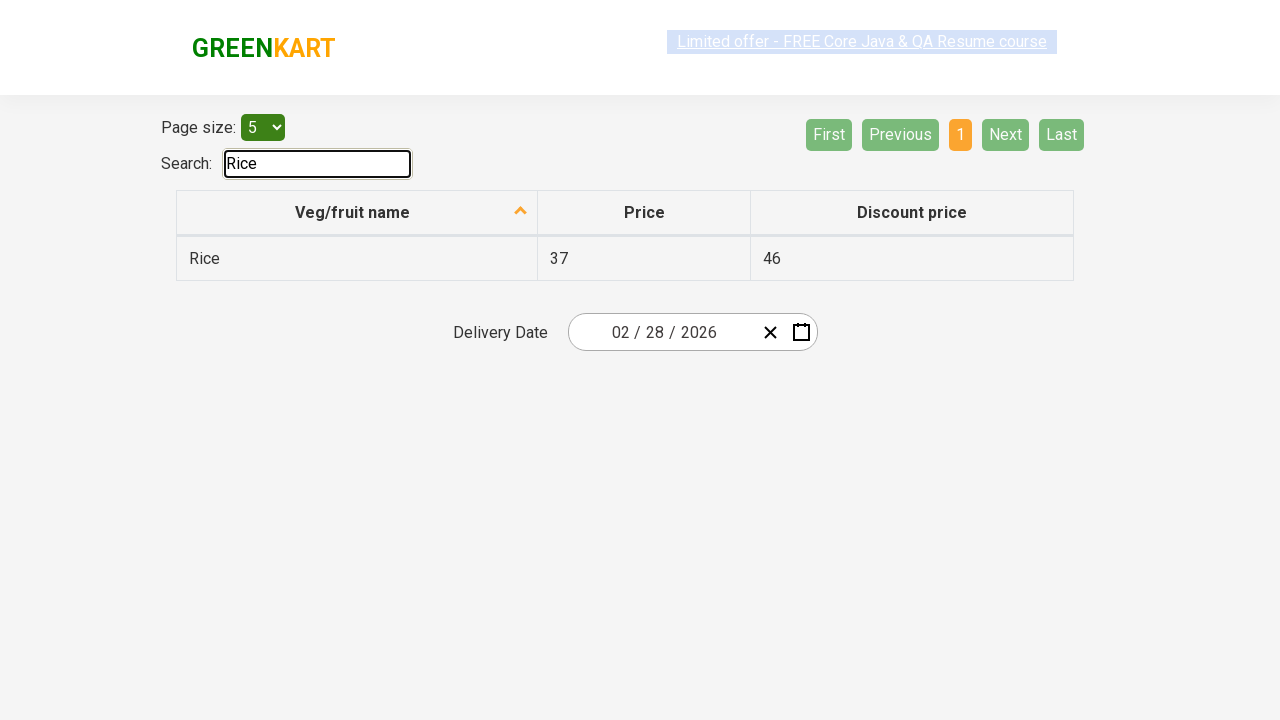

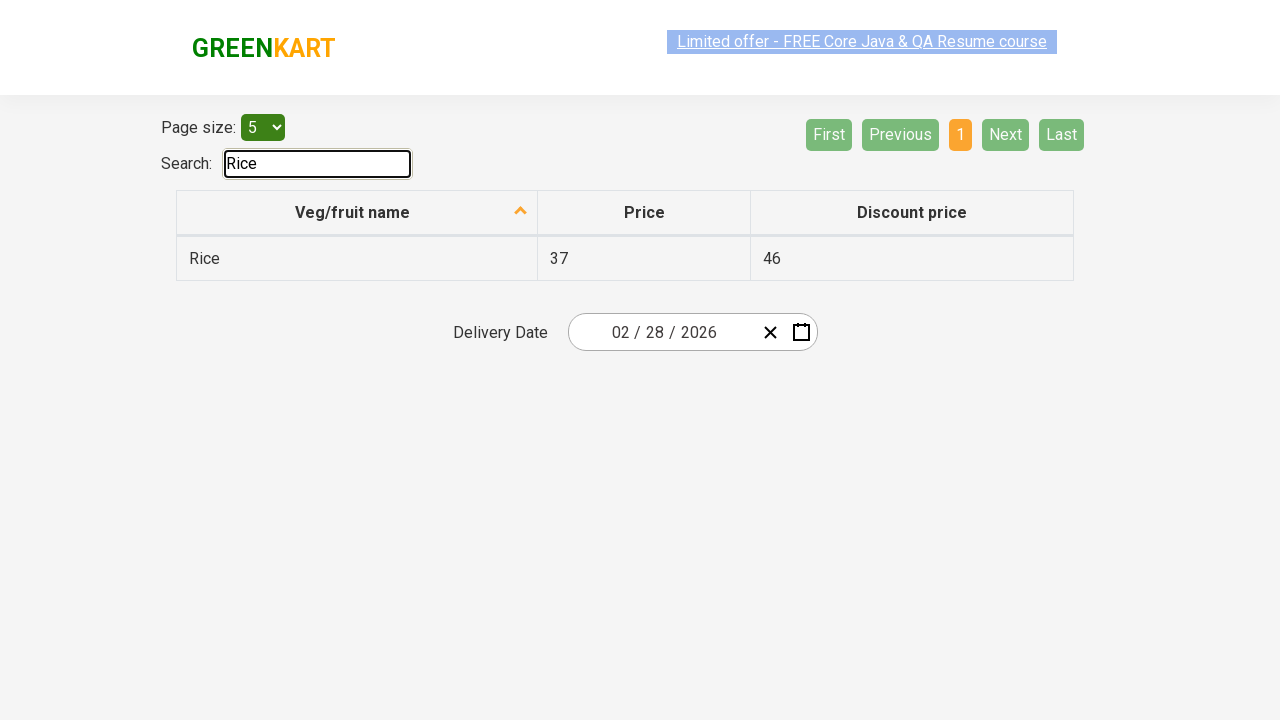